Tests link navigation functionality by finding links in a footer section, opening each link in a new tab using keyboard shortcuts, and switching between the opened tabs to verify pages load correctly.

Starting URL: http://qaclickacademy.com/practice.php

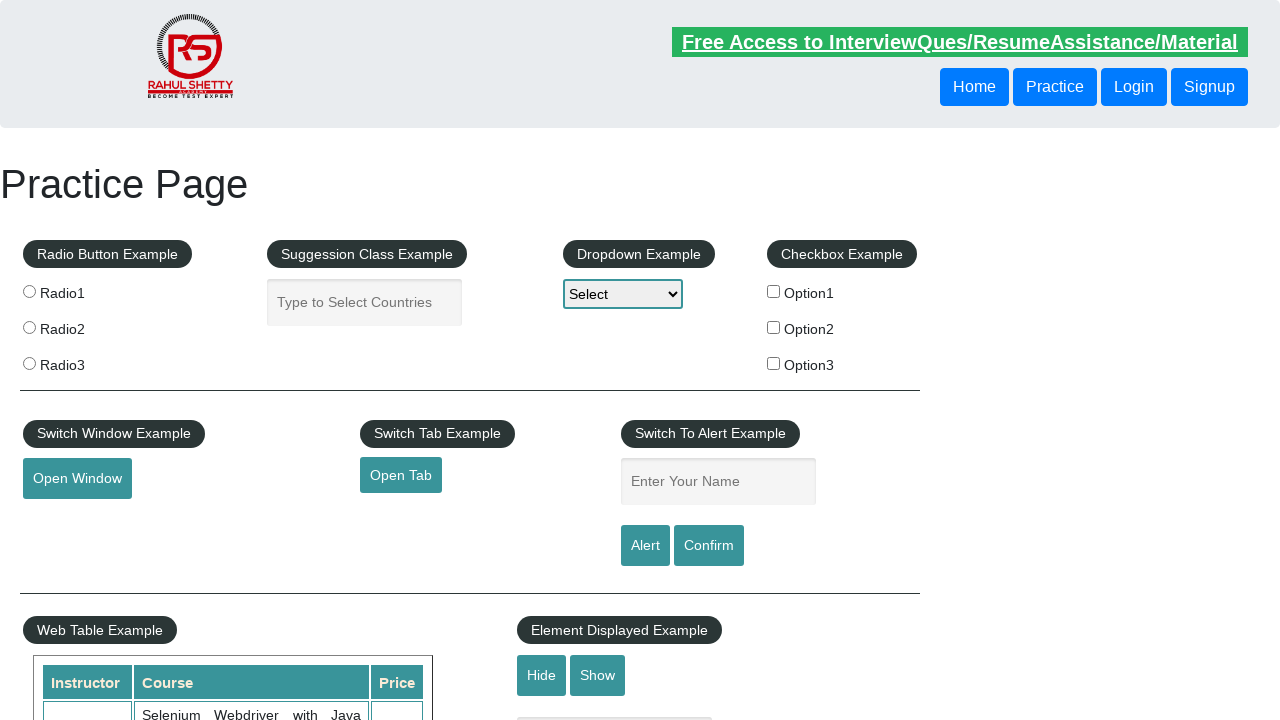

Footer section (#gf-BIG) loaded
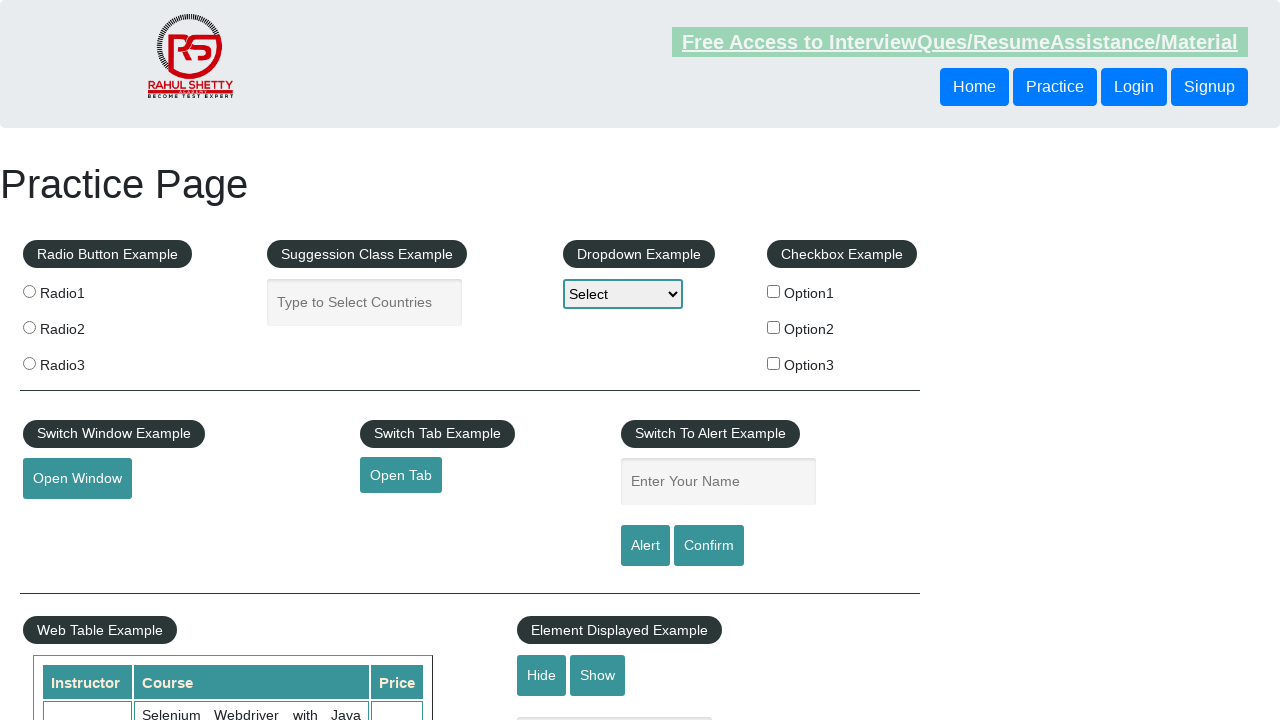

Located all links in the first column of footer
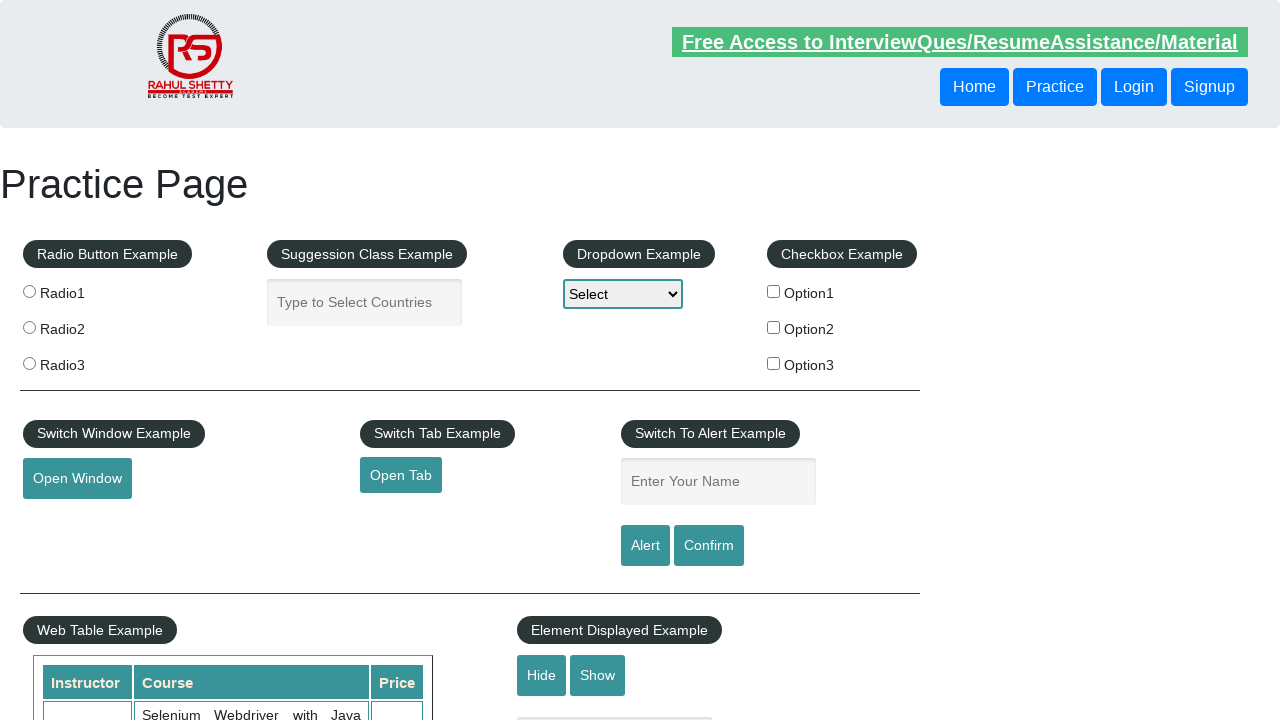

Found 5 links in footer first column
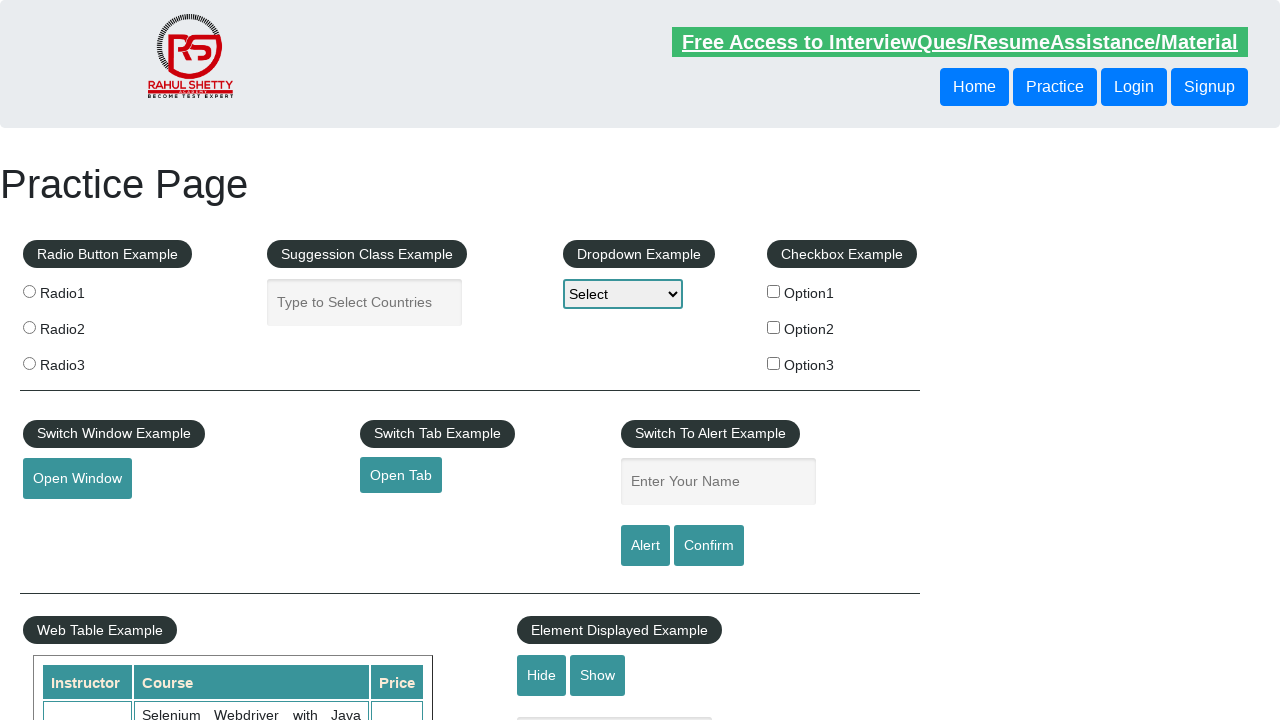

Opened link 1 in new tab using Ctrl+Click at (68, 520) on xpath=//div[@id='gf-BIG']//table/tbody/tr/td[1]/ul//a >> nth=1
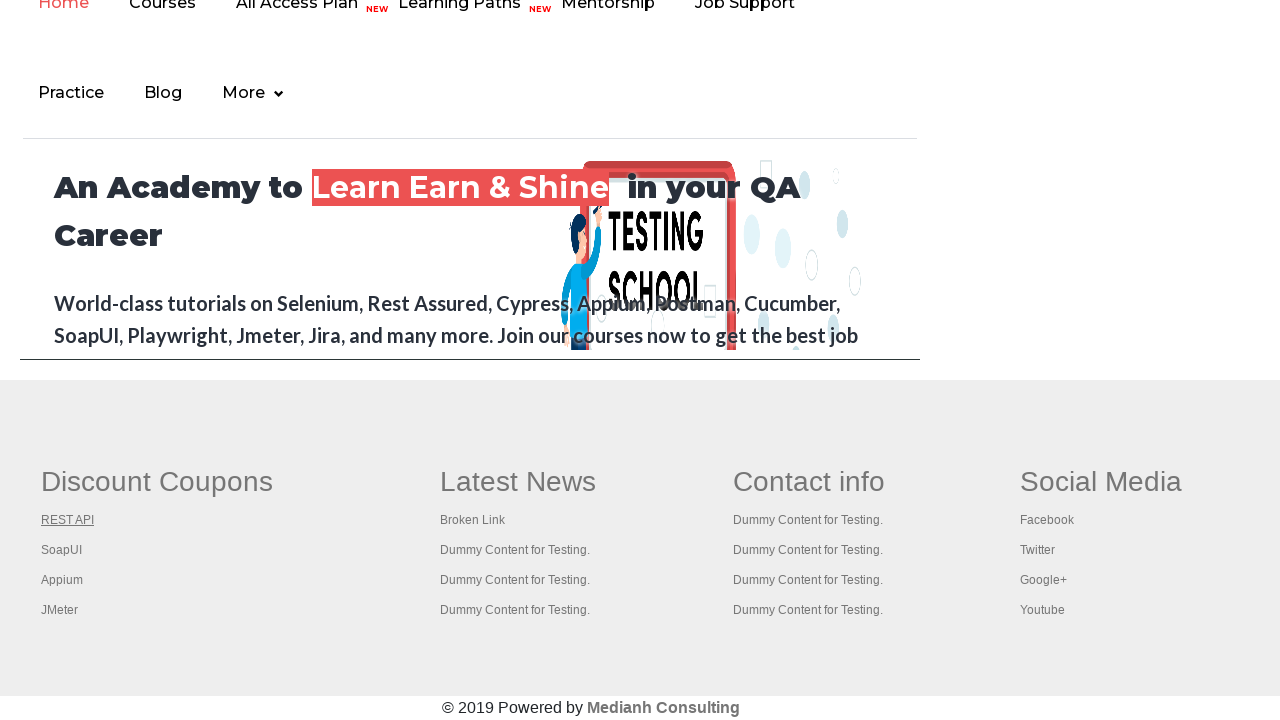

Waited 2 seconds for link 1 to load
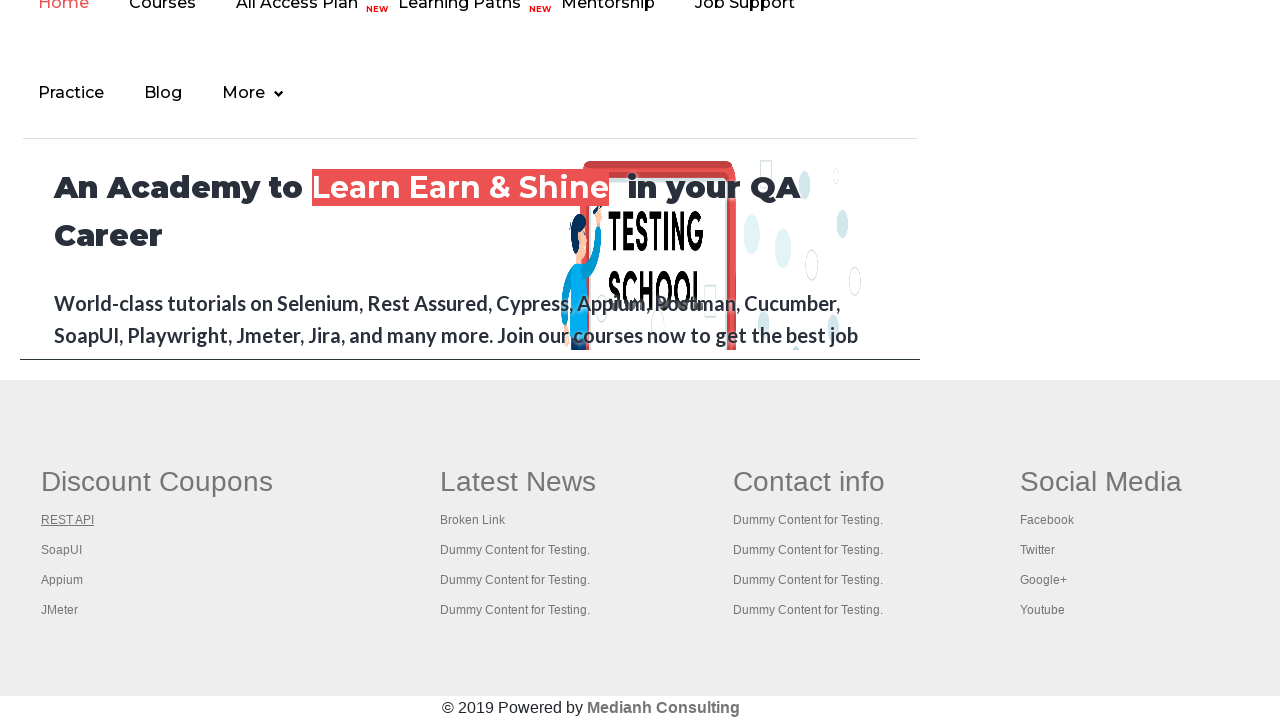

Opened link 2 in new tab using Ctrl+Click at (62, 550) on xpath=//div[@id='gf-BIG']//table/tbody/tr/td[1]/ul//a >> nth=2
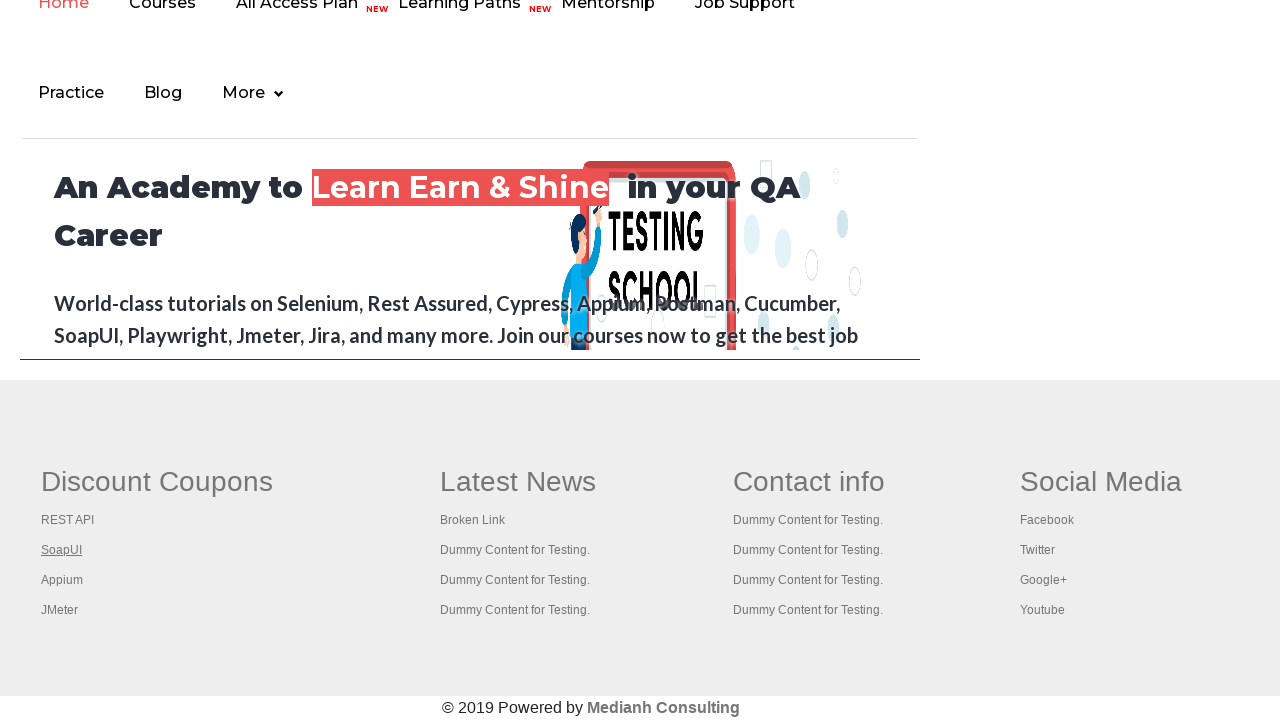

Waited 2 seconds for link 2 to load
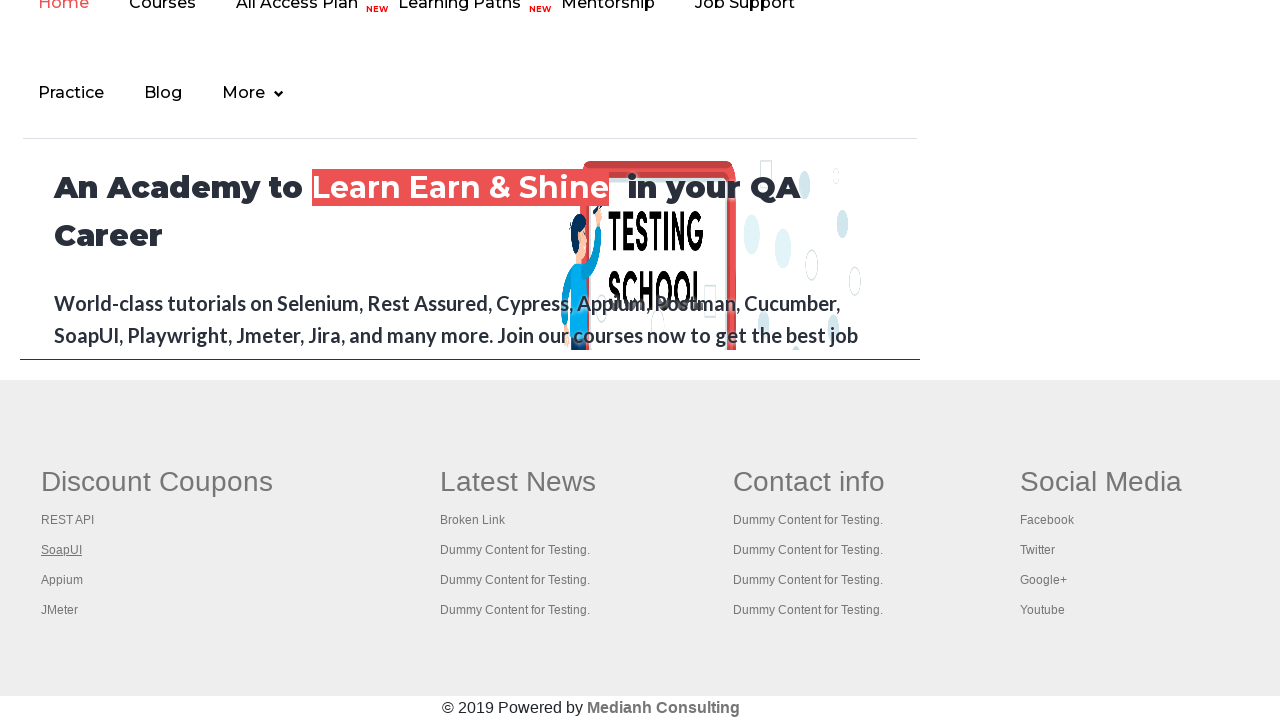

Opened link 3 in new tab using Ctrl+Click at (62, 580) on xpath=//div[@id='gf-BIG']//table/tbody/tr/td[1]/ul//a >> nth=3
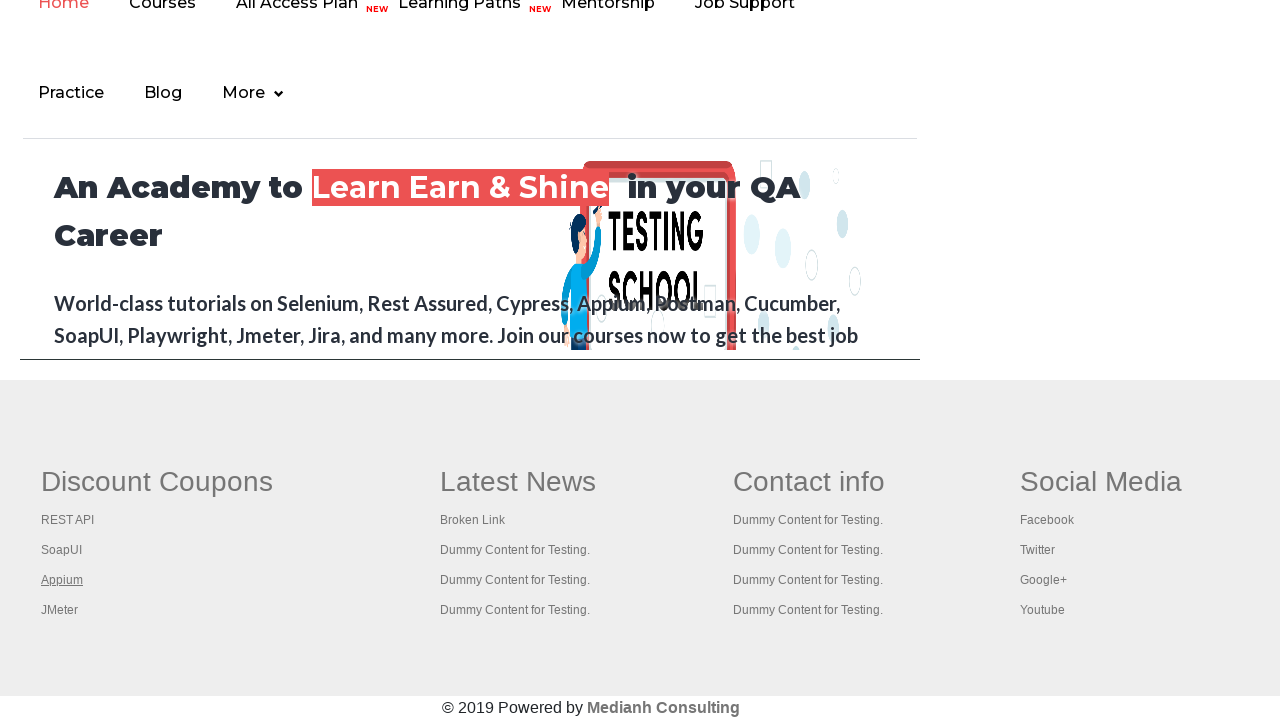

Waited 2 seconds for link 3 to load
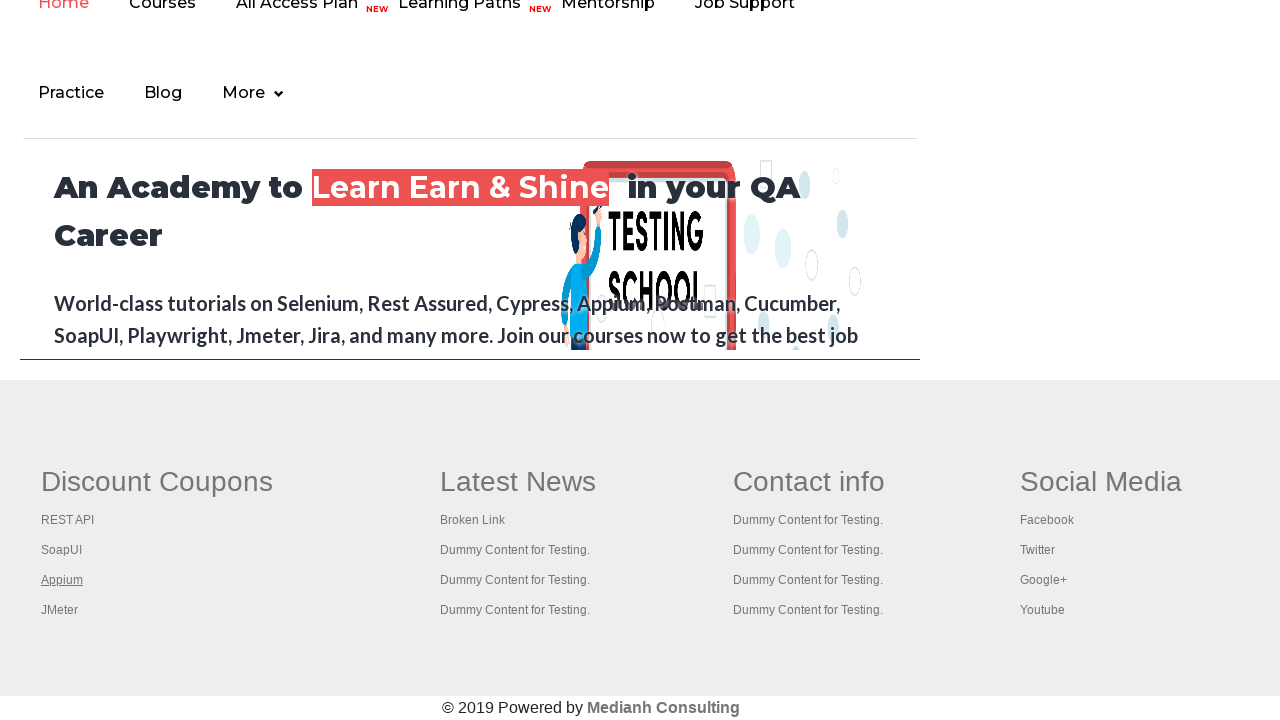

Opened link 4 in new tab using Ctrl+Click at (60, 610) on xpath=//div[@id='gf-BIG']//table/tbody/tr/td[1]/ul//a >> nth=4
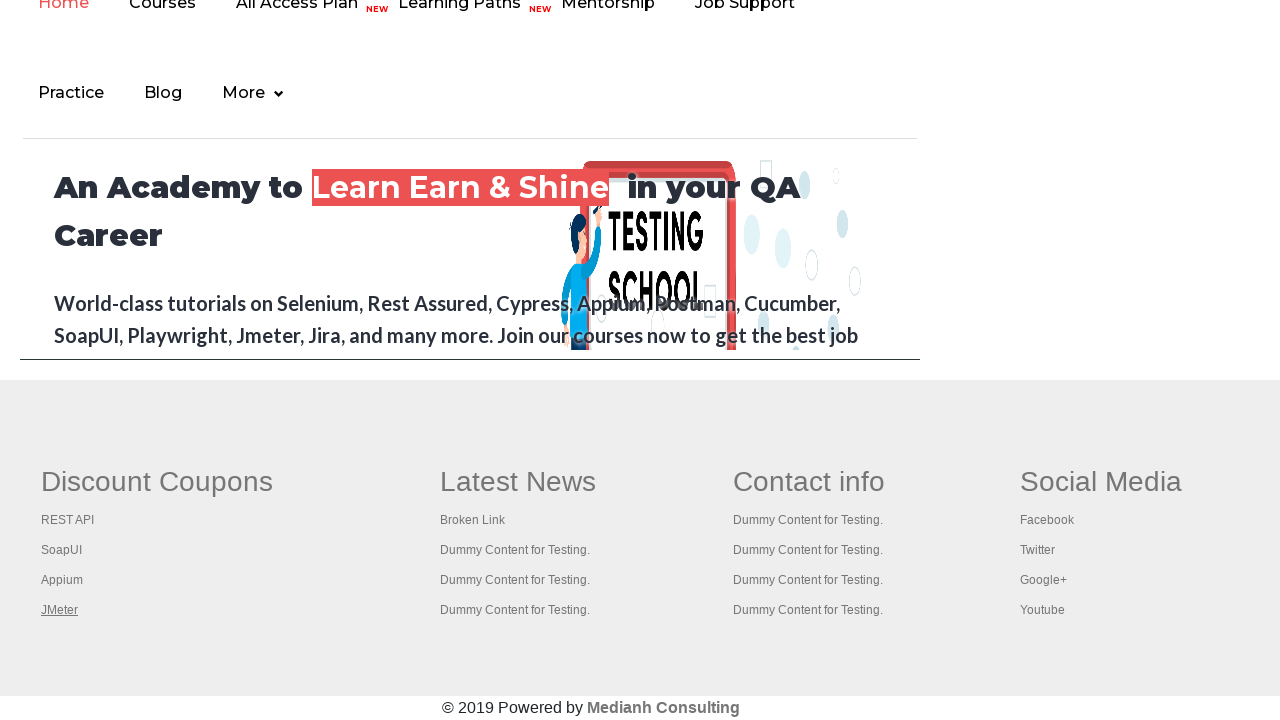

Waited 2 seconds for link 4 to load
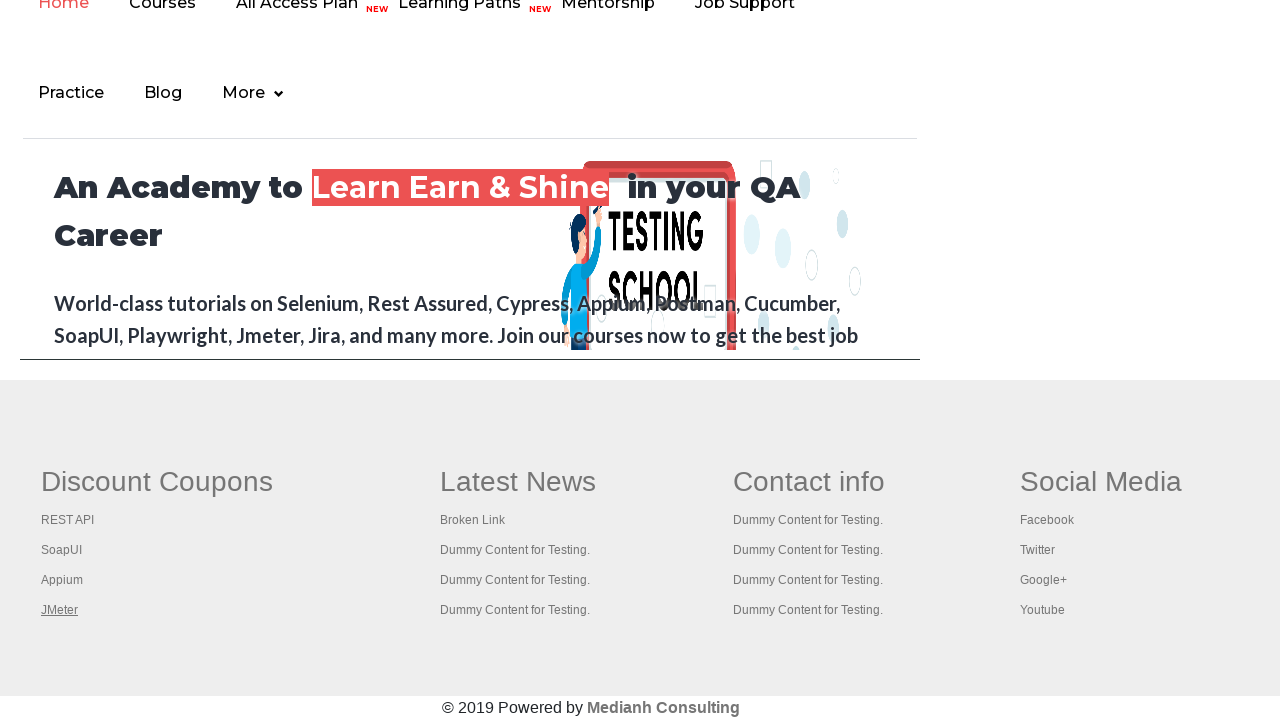

Retrieved all open tabs (5 total)
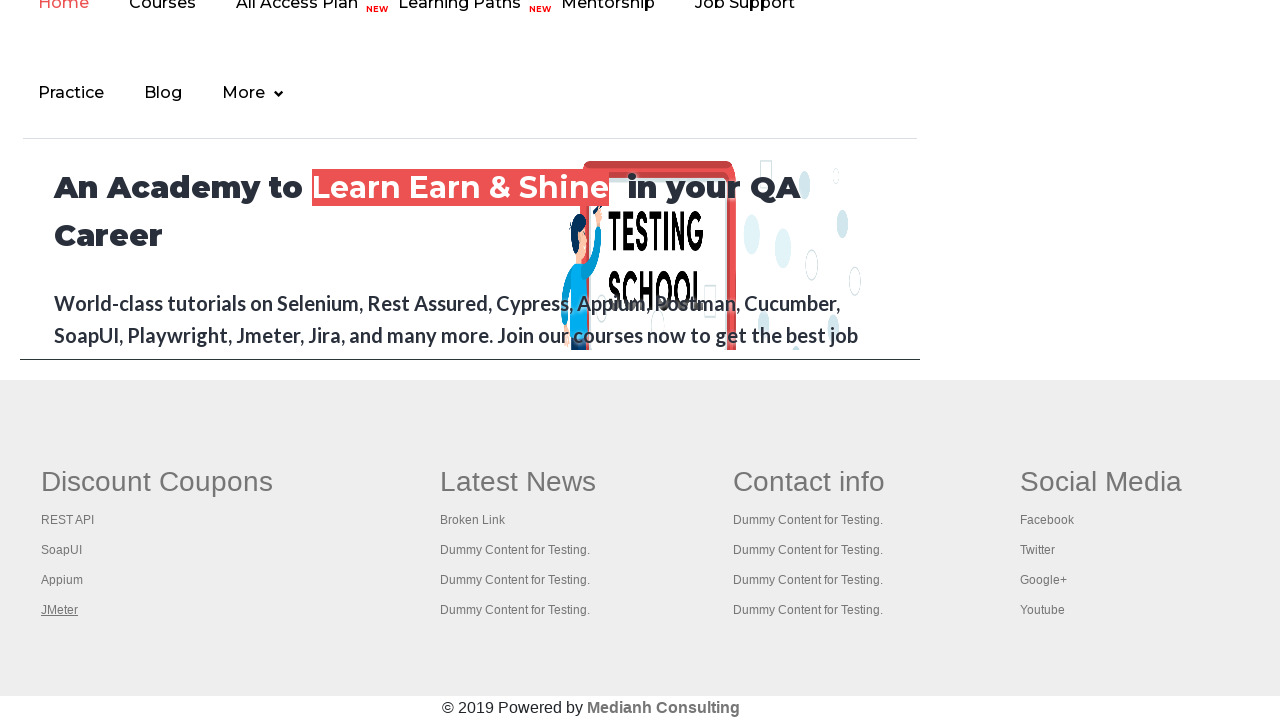

Switched to a new tab
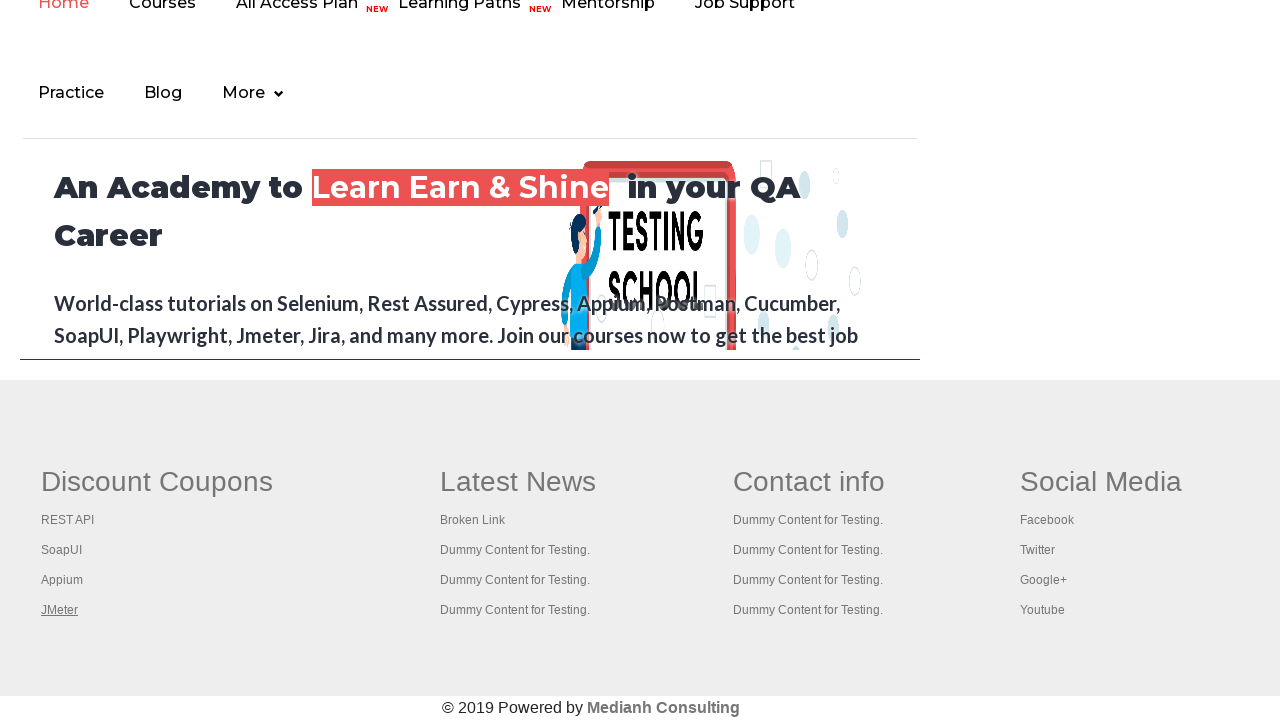

Tab loaded with domcontentloaded state
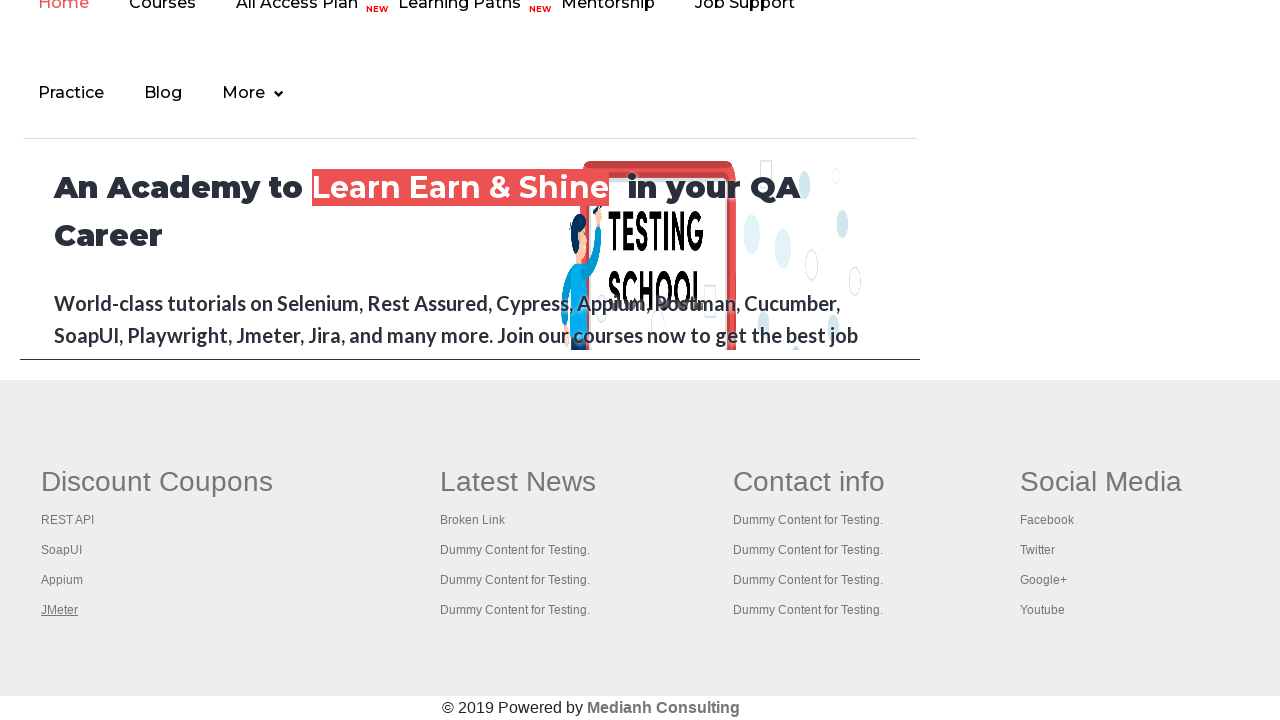

Switched to a new tab
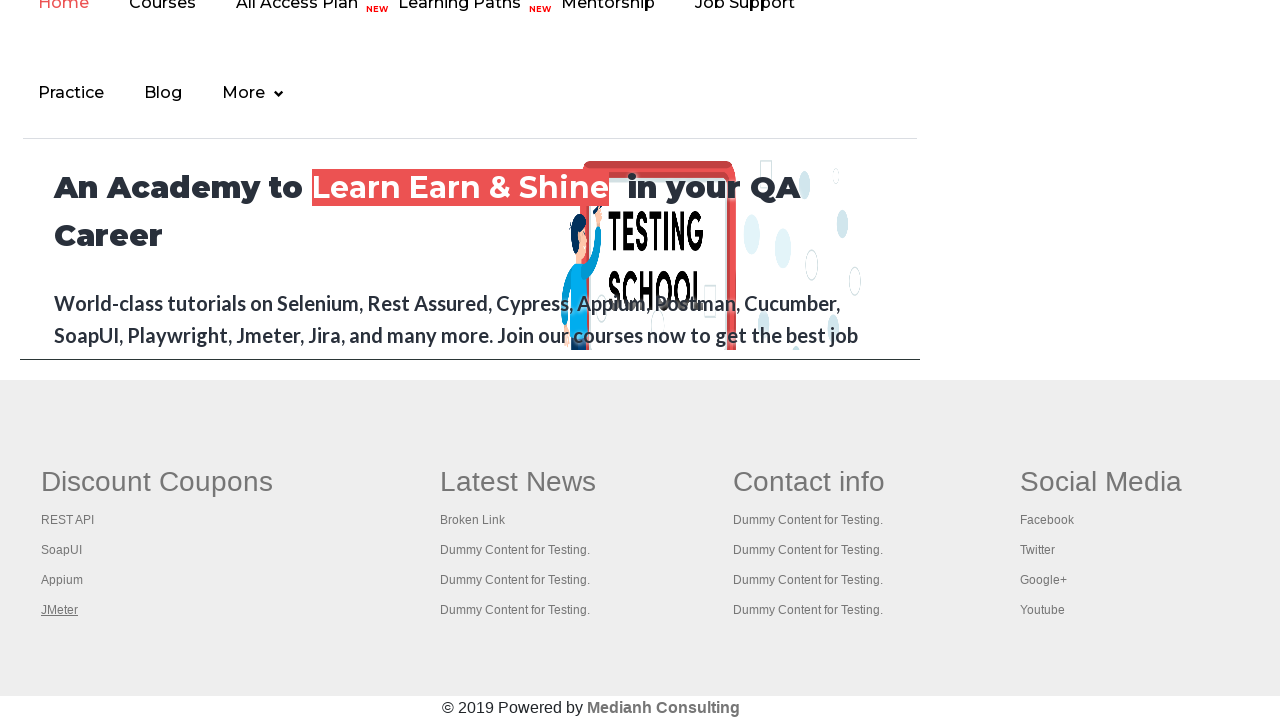

Tab loaded with domcontentloaded state
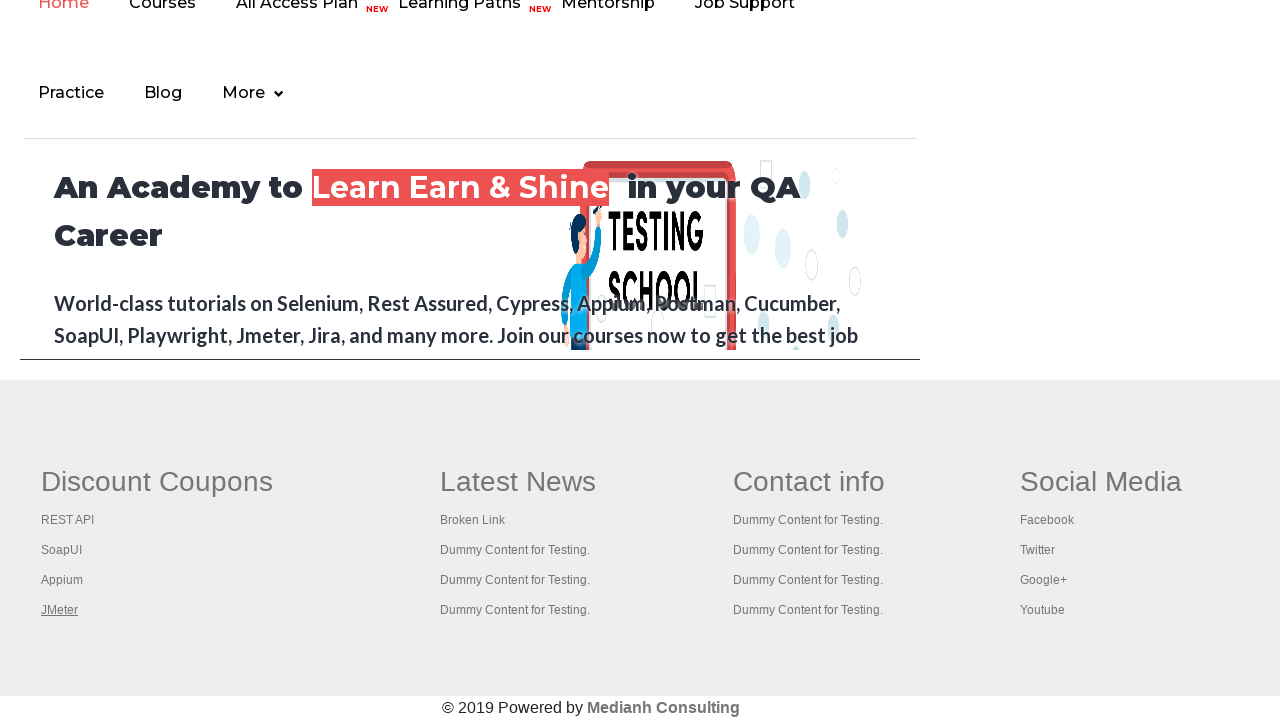

Switched to a new tab
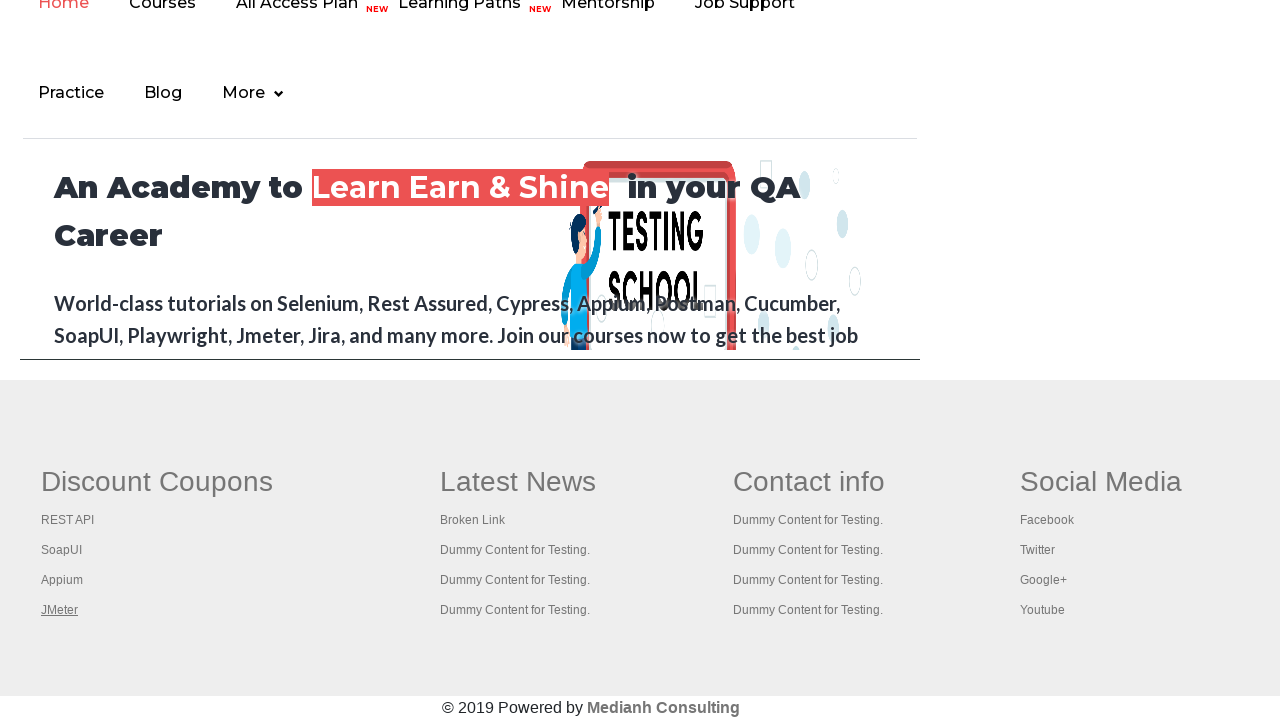

Tab loaded with domcontentloaded state
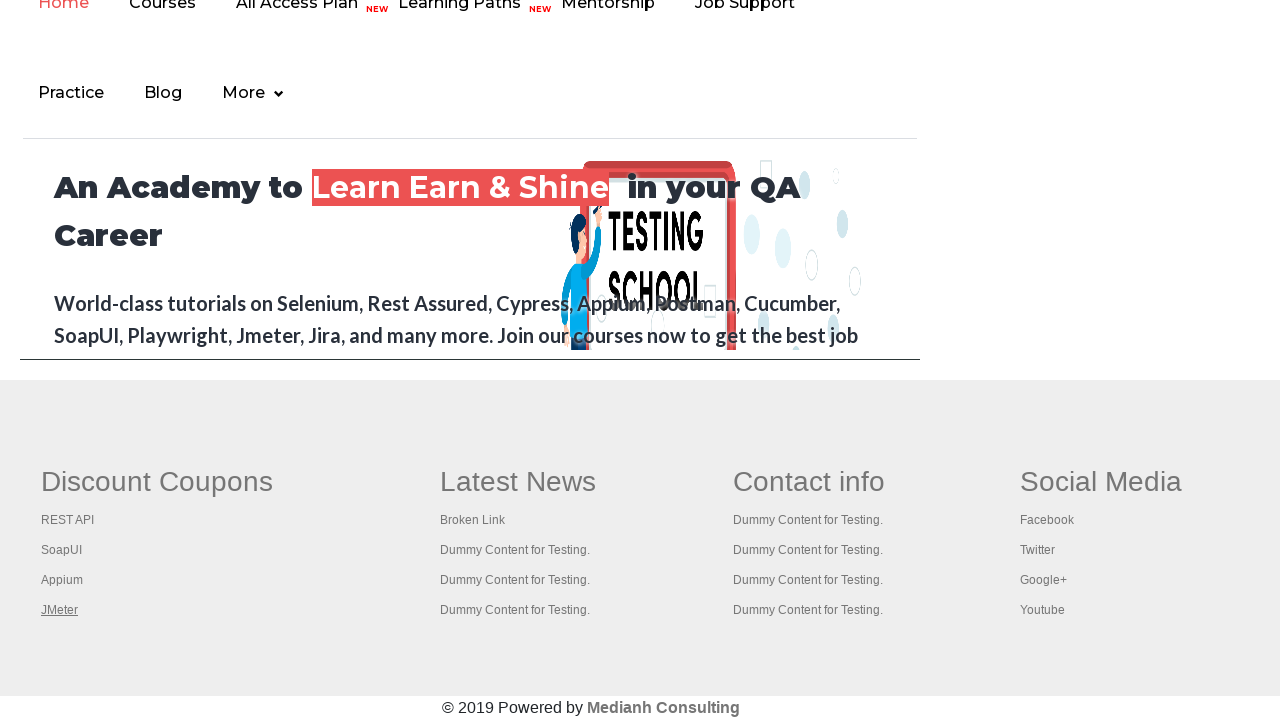

Switched to a new tab
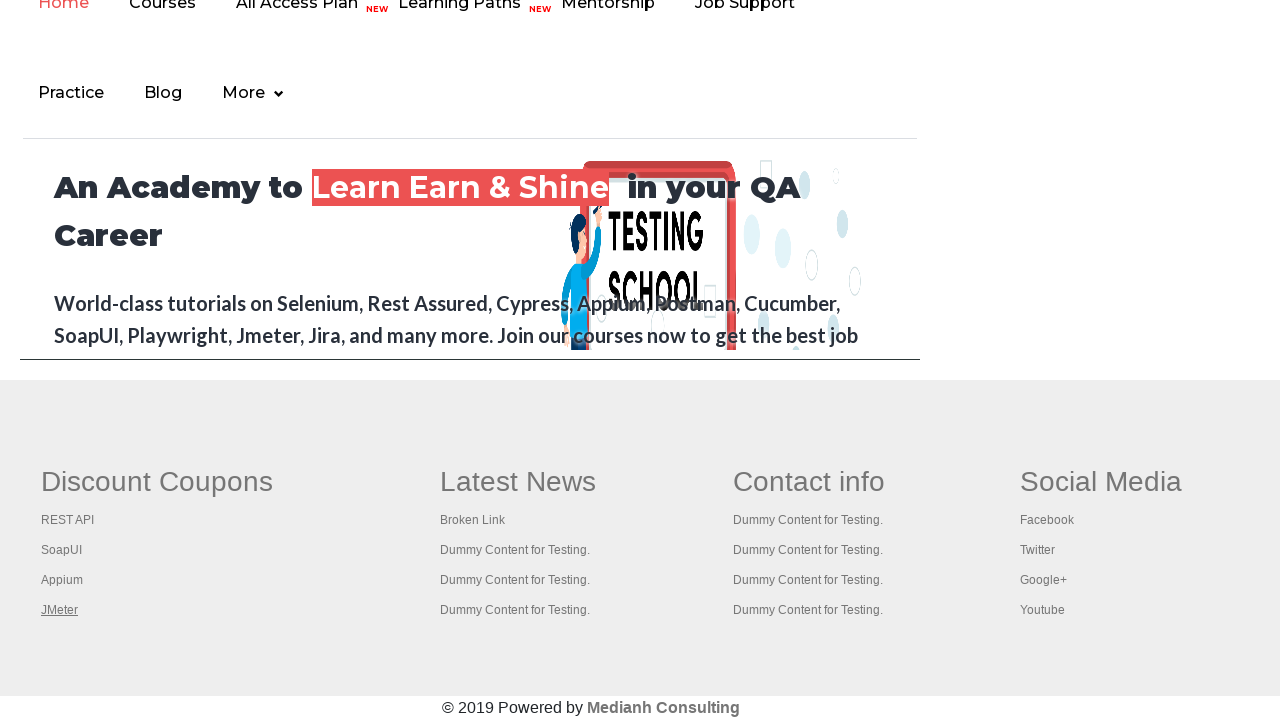

Tab loaded with domcontentloaded state
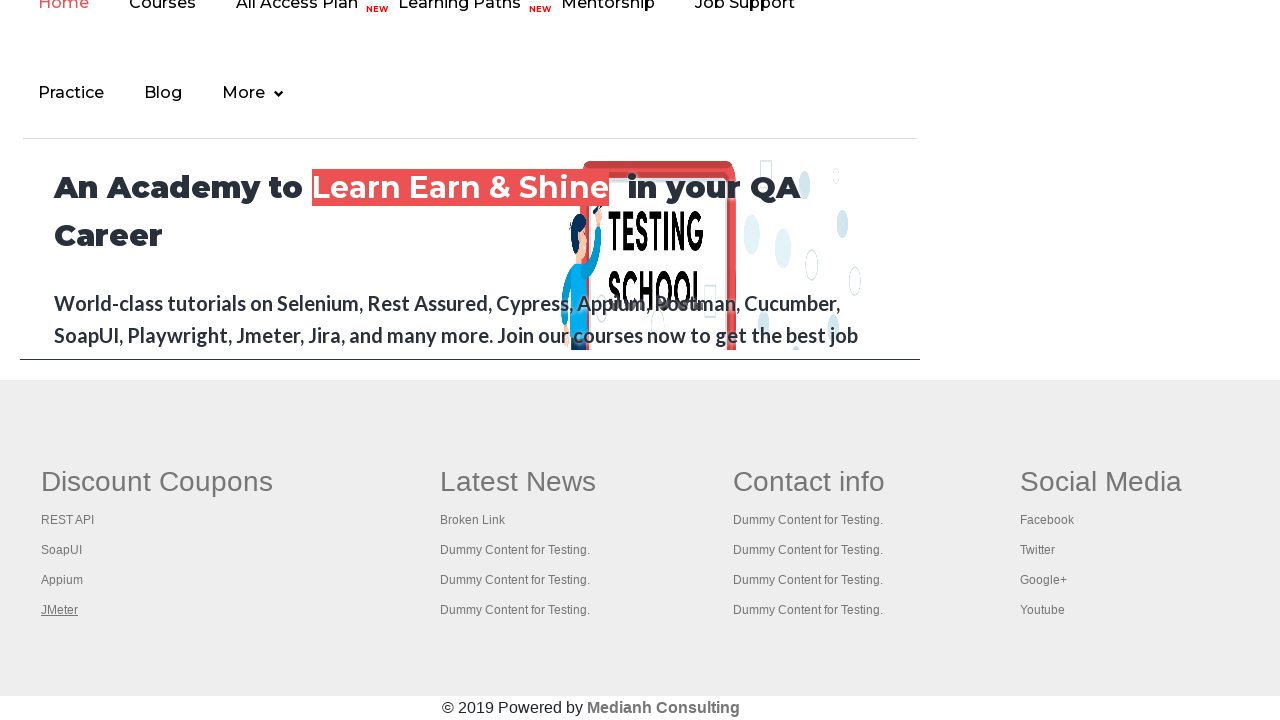

Switched to a new tab
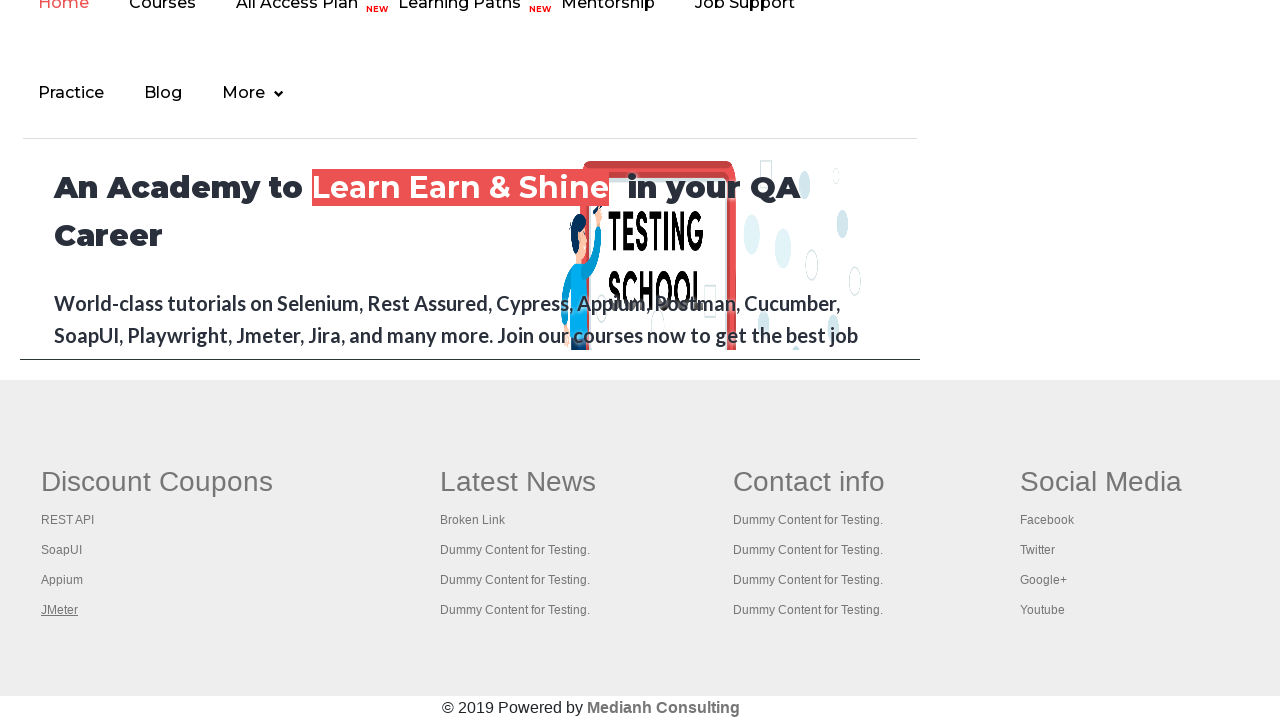

Tab loaded with domcontentloaded state
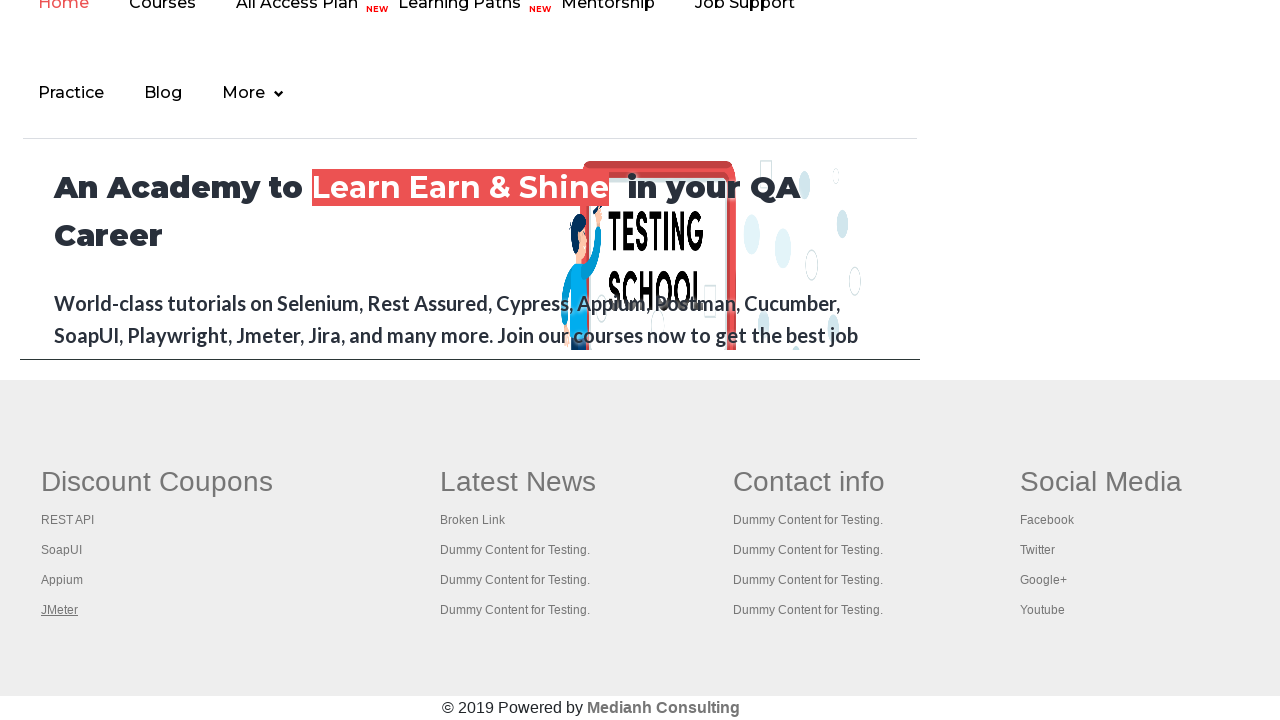

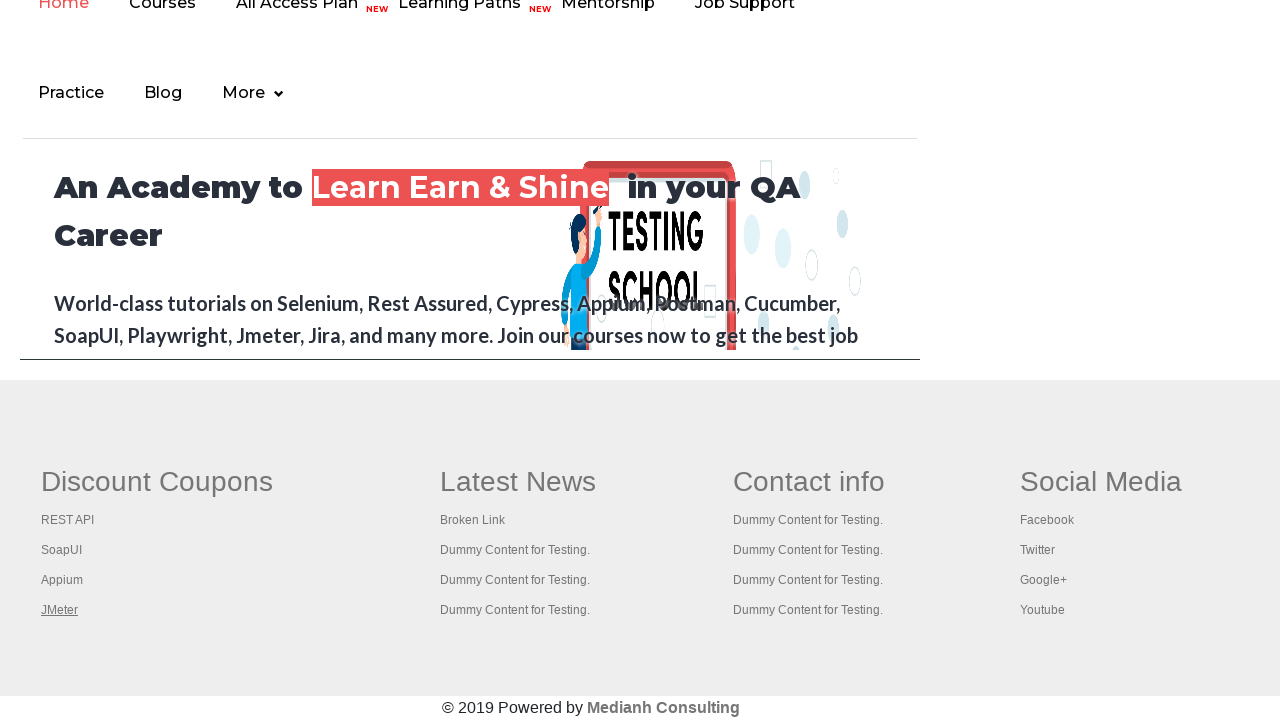